Tests autosuggestive dropdown functionality by typing a partial country name, selecting from the suggestions list, and verifying the selection was applied correctly

Starting URL: https://rahulshettyacademy.com/dropdownsPractise/

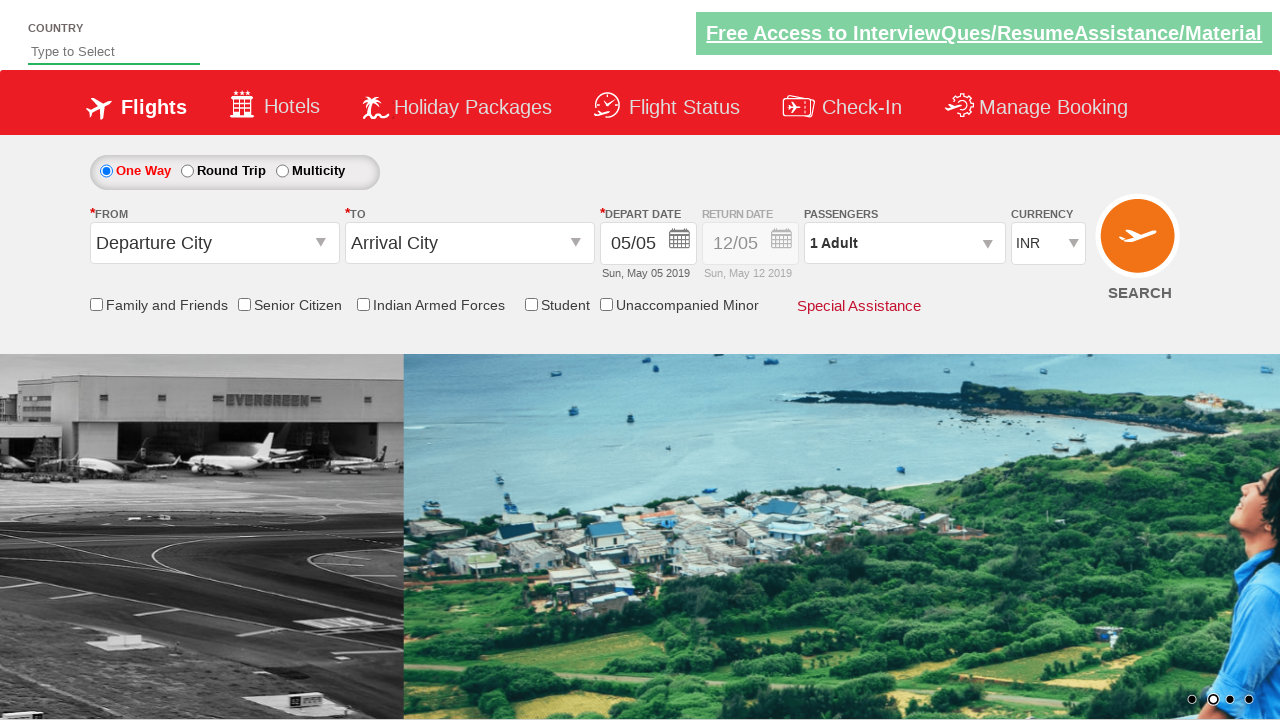

Typed 'de' in autosuggest field to trigger dropdown on #autosuggest
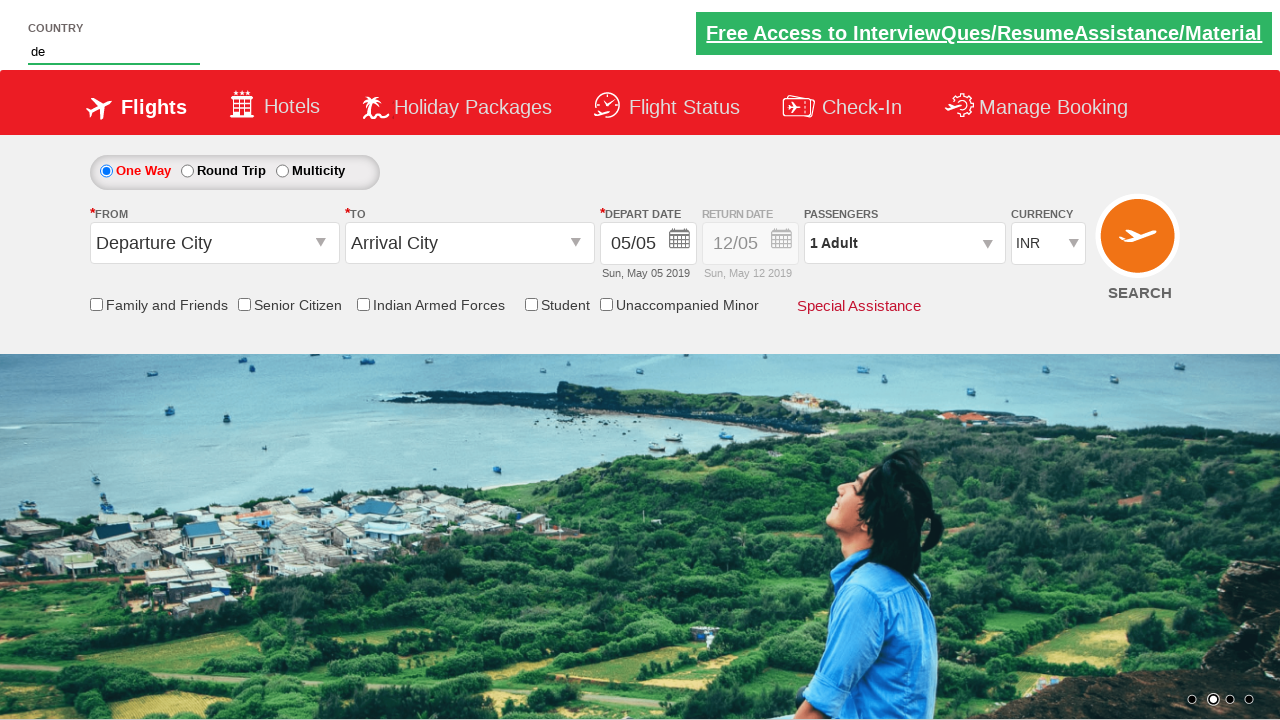

Suggestions dropdown appeared with country options
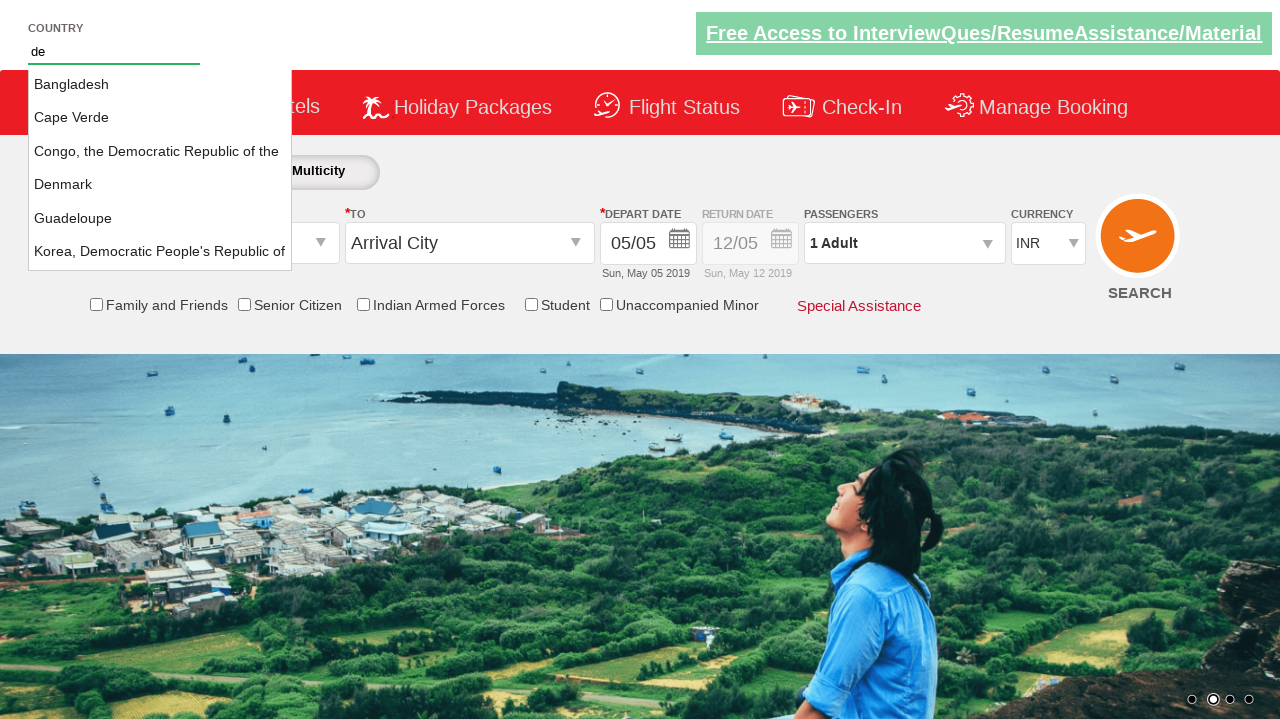

Selected 'Denmark' from the autosuggestive dropdown at (160, 185) on ul#ui-id-1 li:has-text('Denmark')
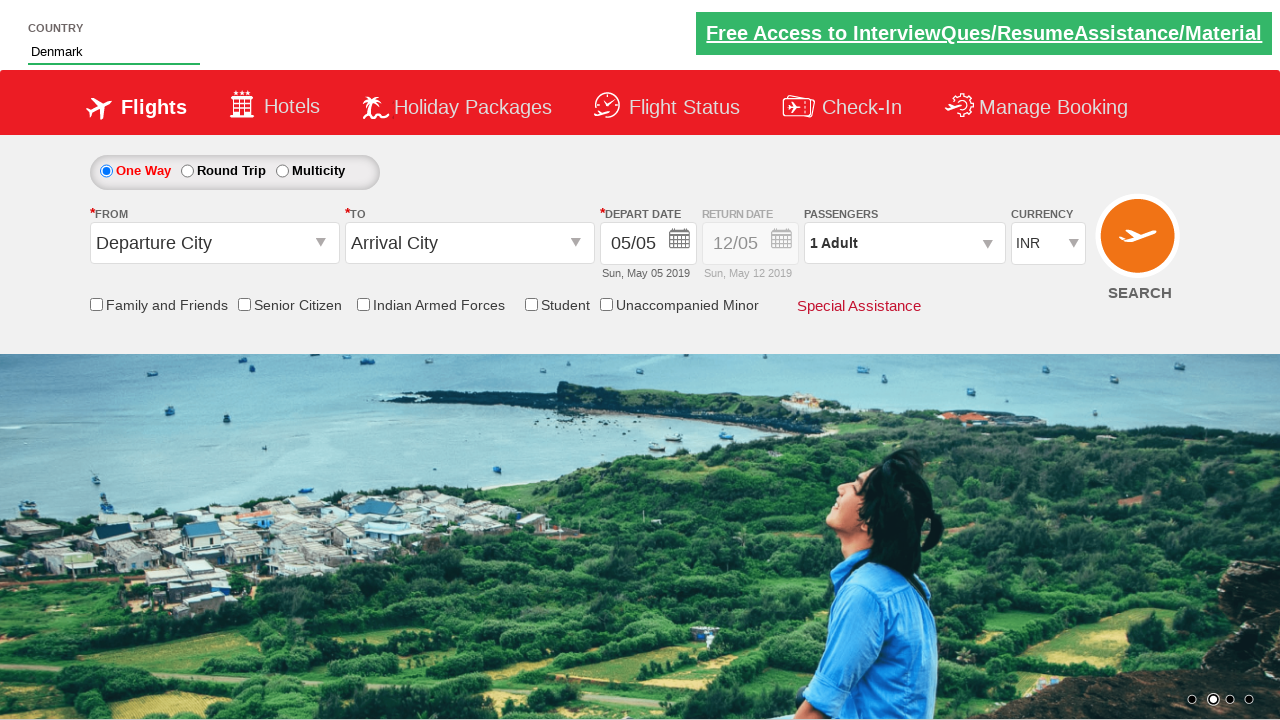

Verified that 'Denmark' was correctly selected in the autosuggest field
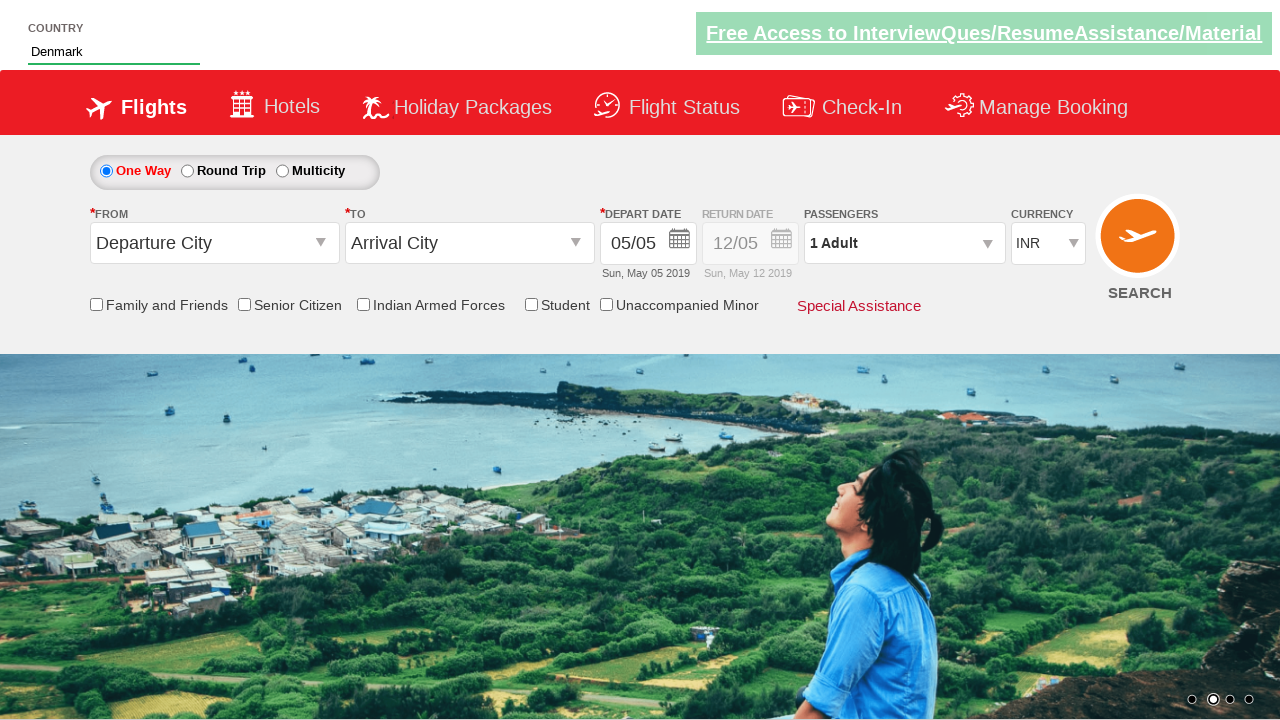

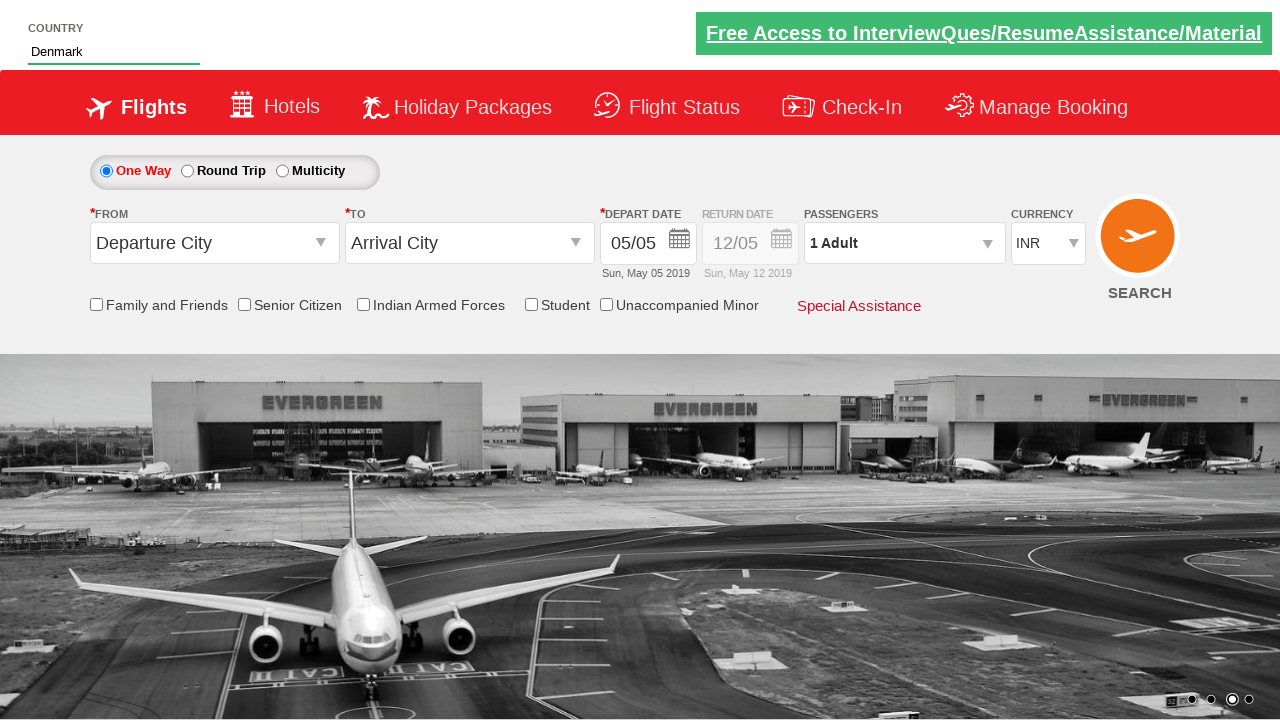